Tests iframe handling by switching between nested frames and filling form fields in different iframe contexts

Starting URL: https://letcode.in/frame

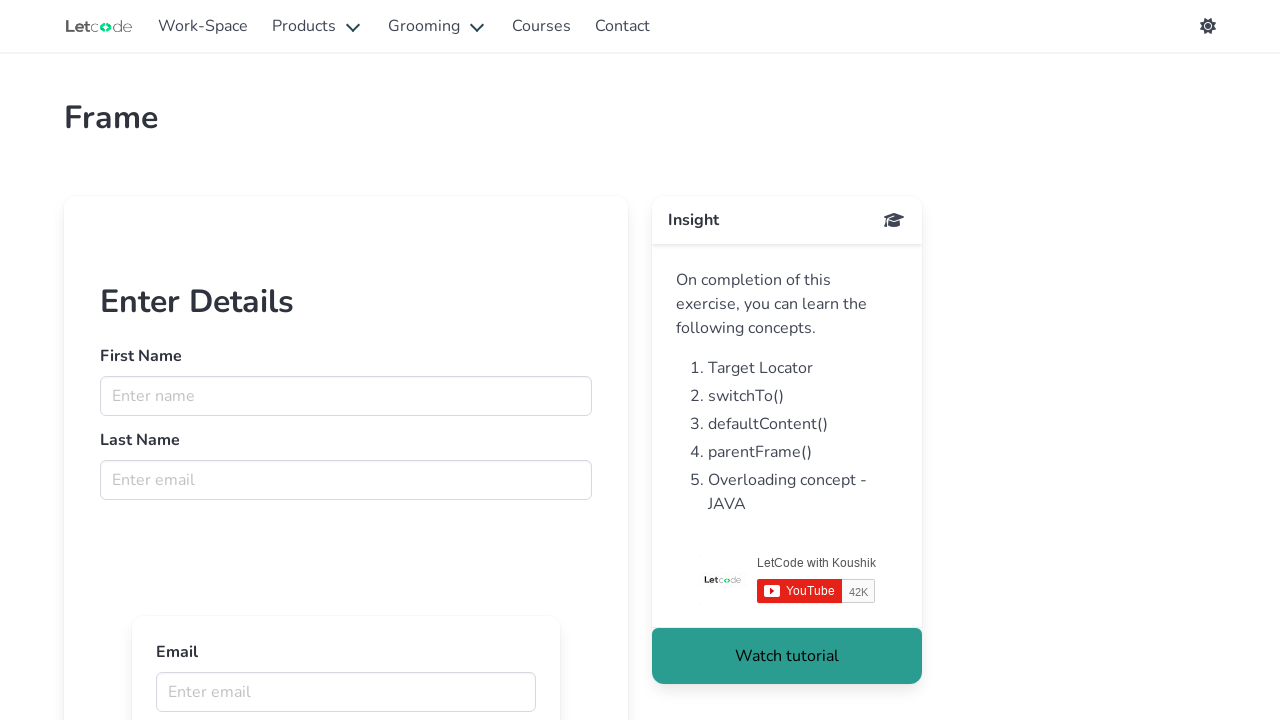

Counted total iframes on page: 7
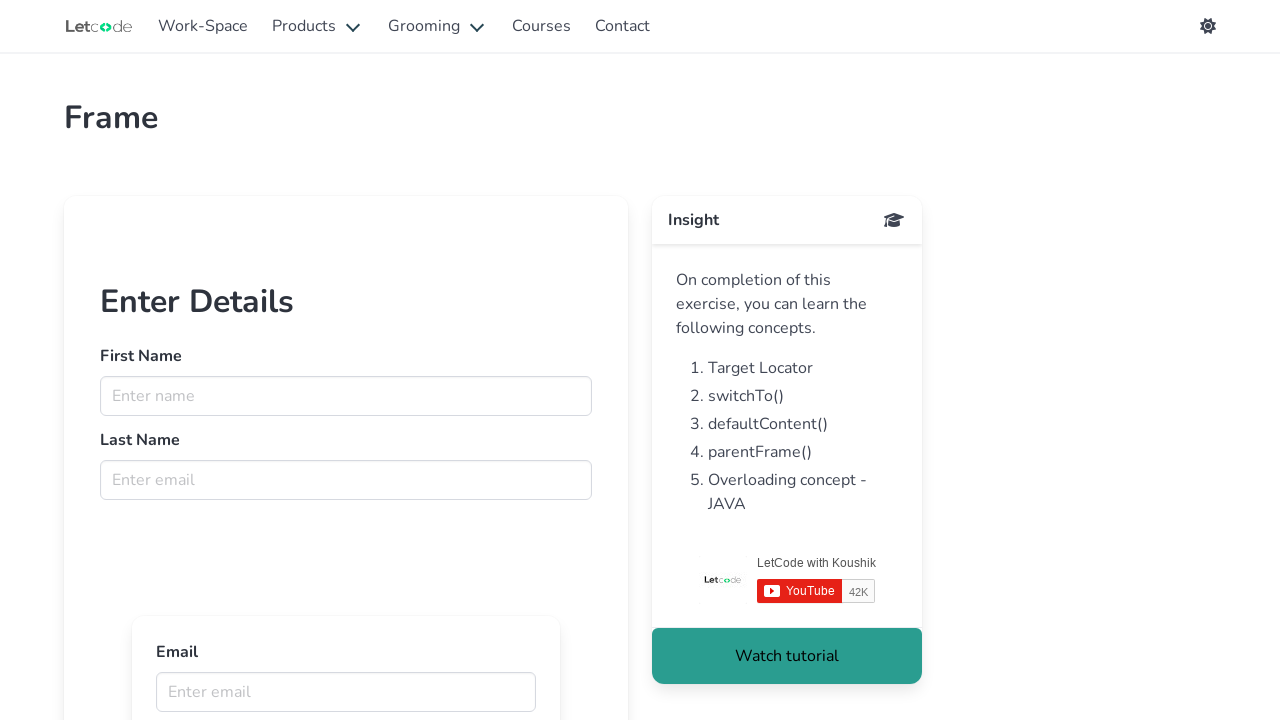

Switched to first iframe with id 'firstFr'
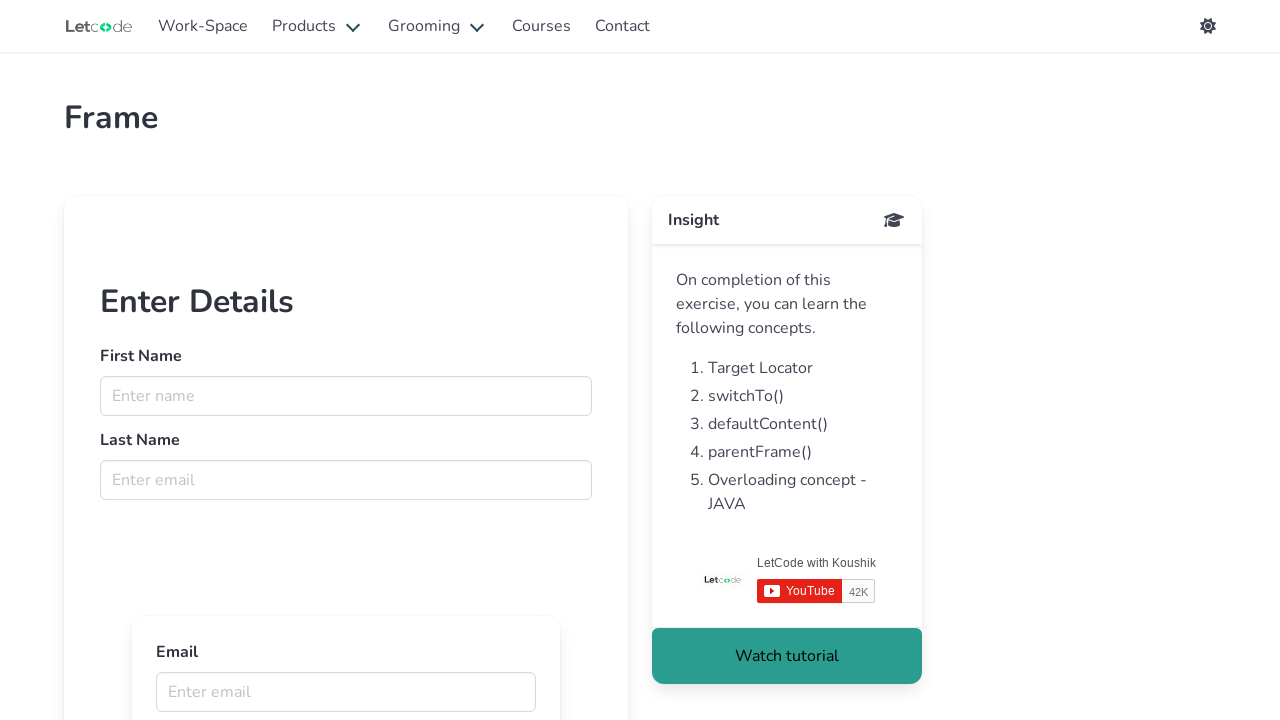

Filled first name 'Mukesh' in first iframe on #firstFr >> internal:control=enter-frame >> input[name='fname']
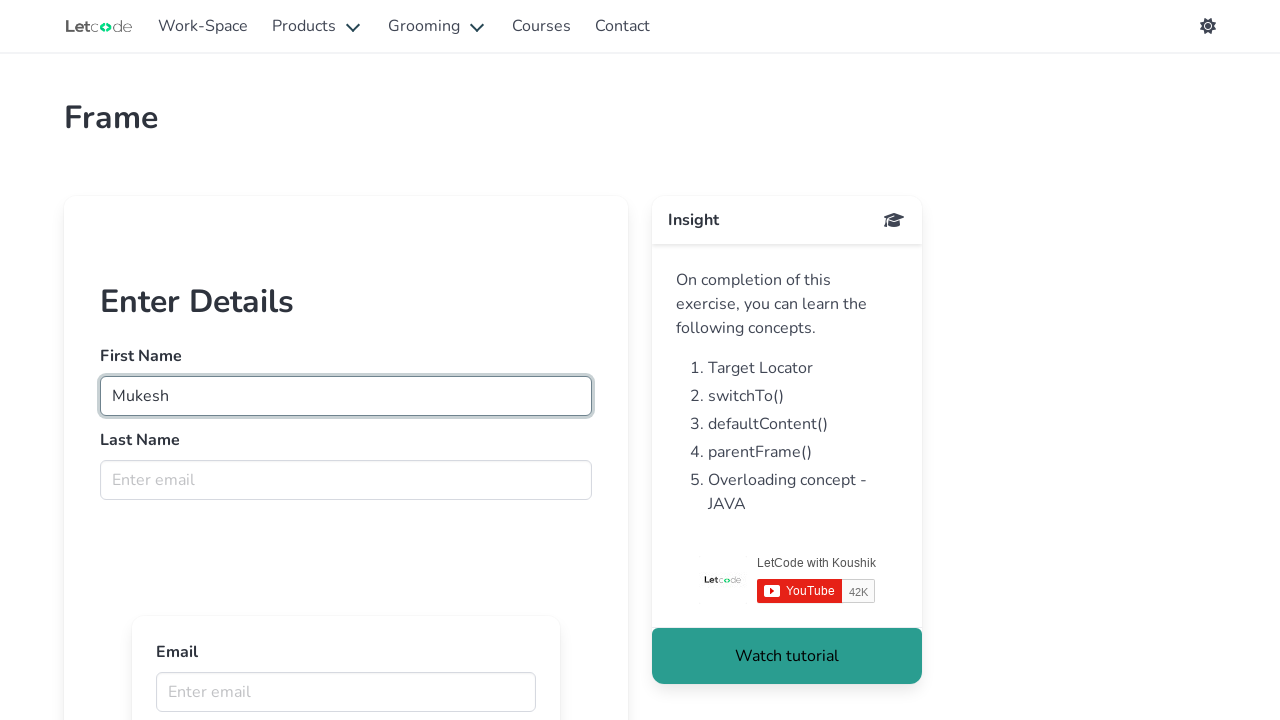

Filled last name 'Perumal' in first iframe on #firstFr >> internal:control=enter-frame >> input[name='lname']
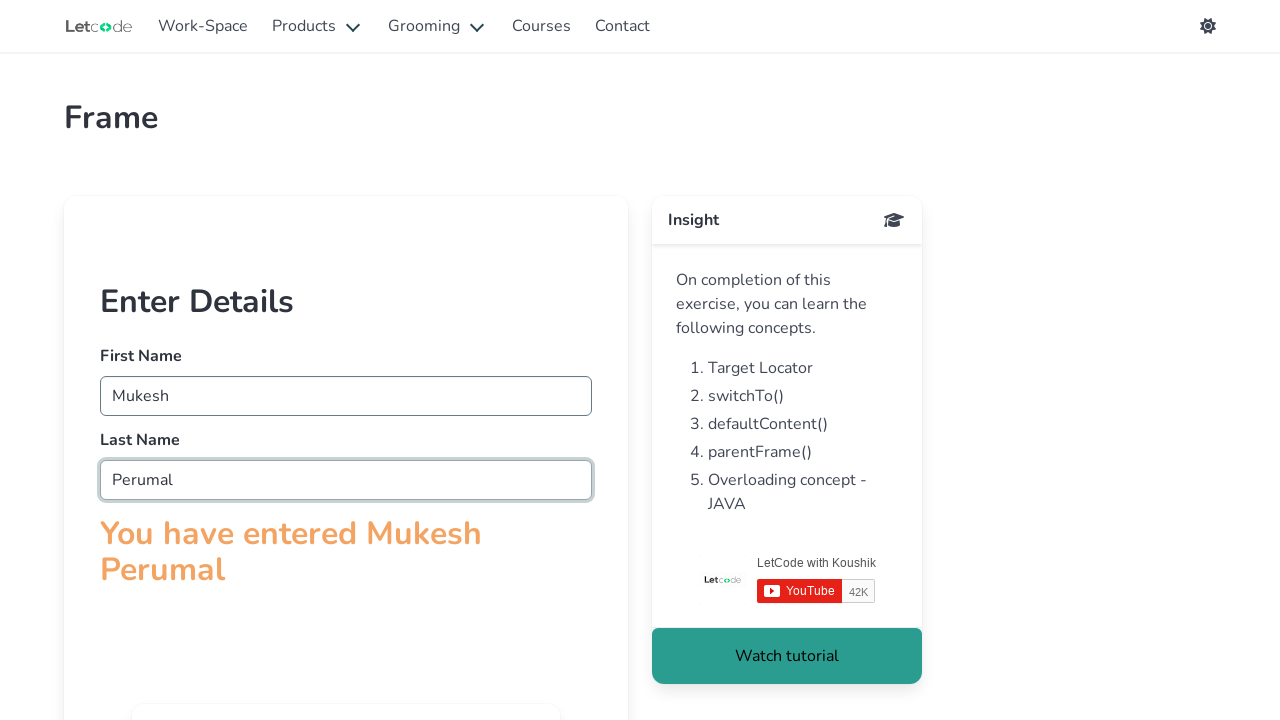

Switched to nested iframe within first iframe
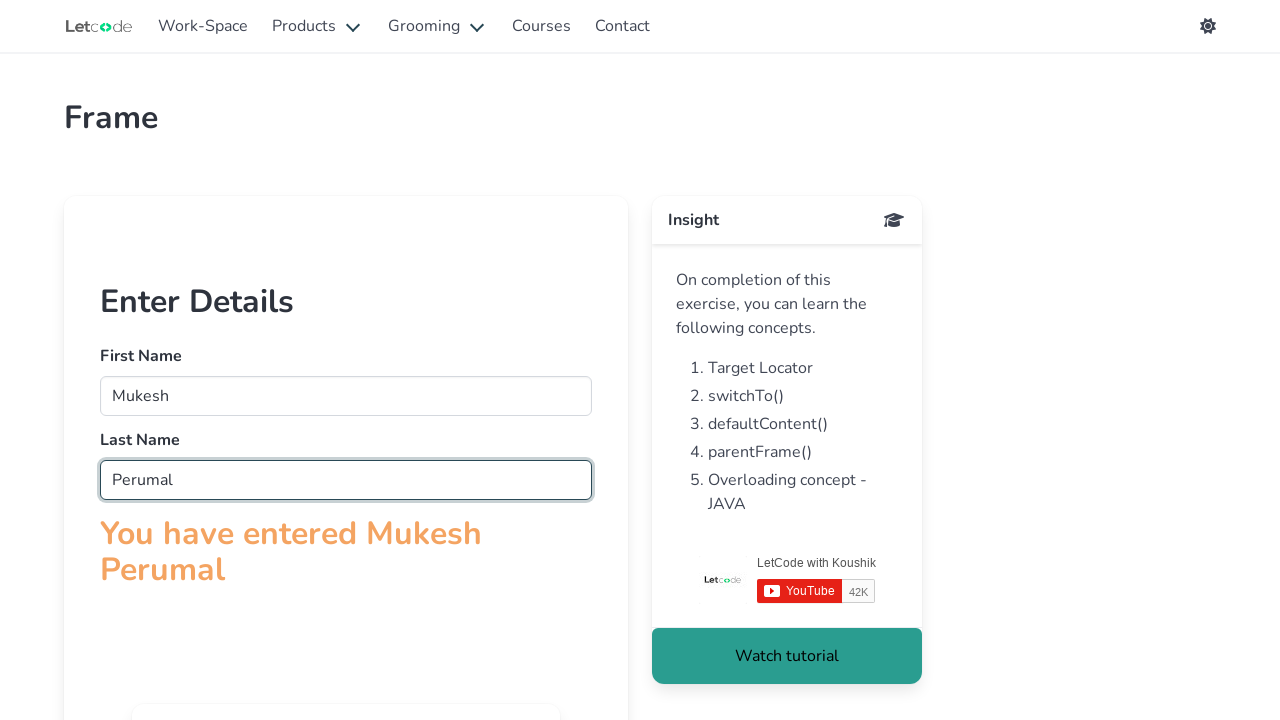

Filled email 'mukesh.perumal00@gmail.com' in nested iframe on #firstFr >> internal:control=enter-frame >> xpath=//div[contains(@class,'contain
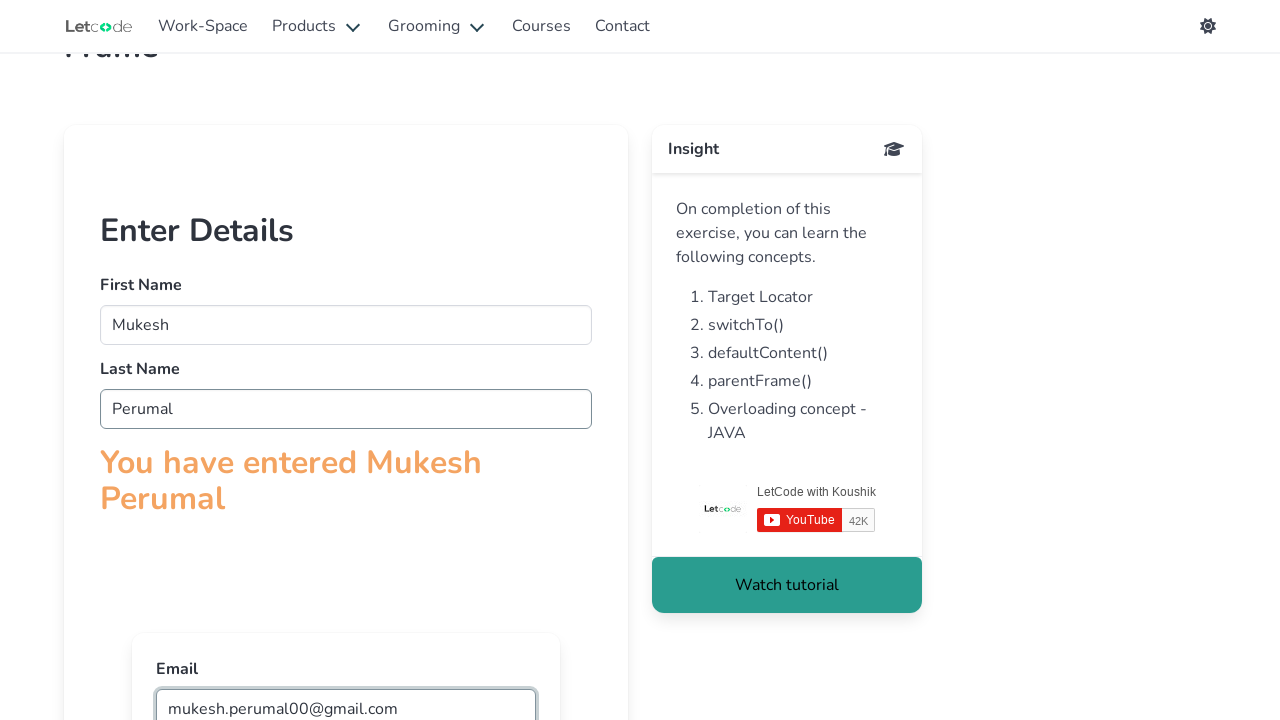

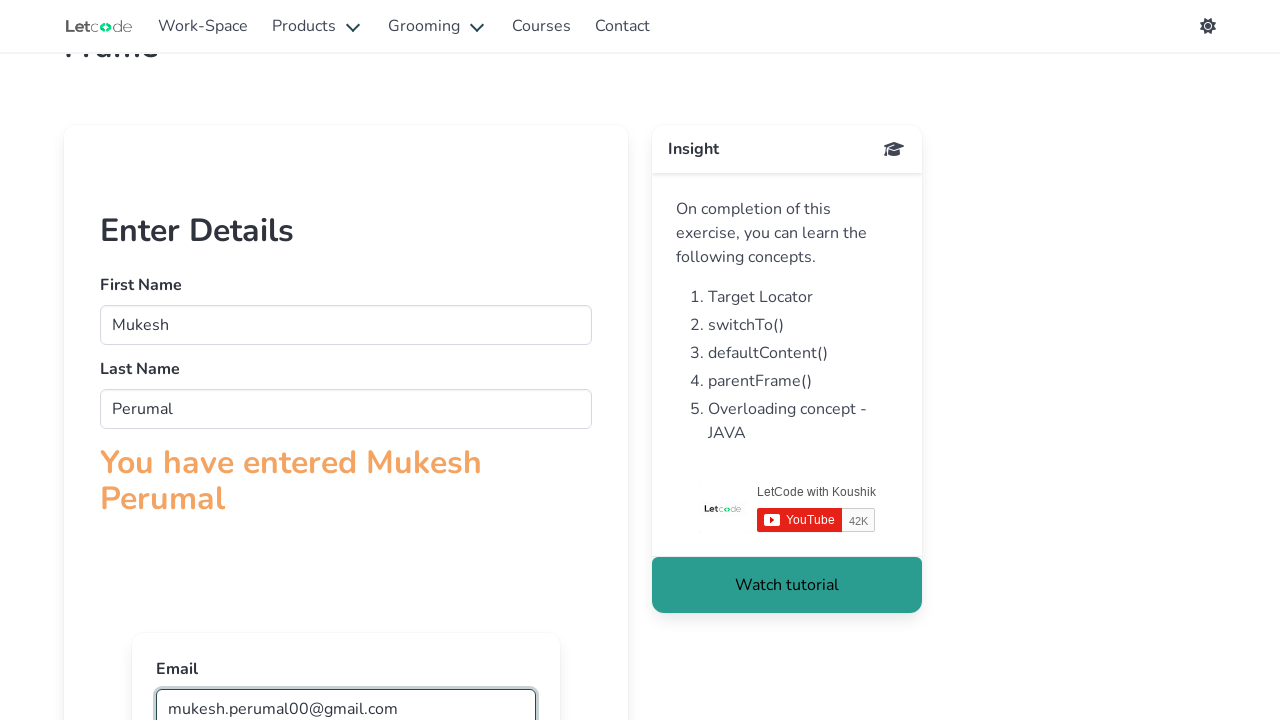